Navigates through Artillery.io website, visiting the homepage, cloud page, and documentation page in sequence.

Starting URL: https://www.artillery.io

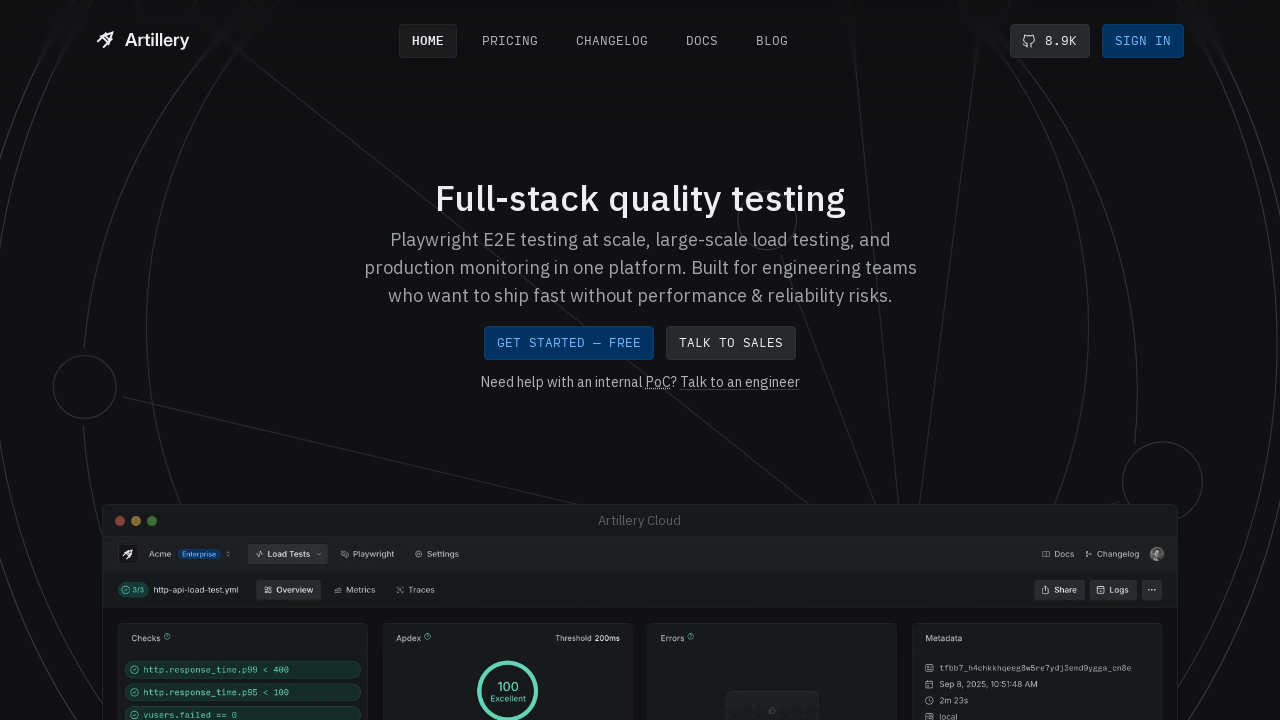

Navigated to Artillery.io cloud page
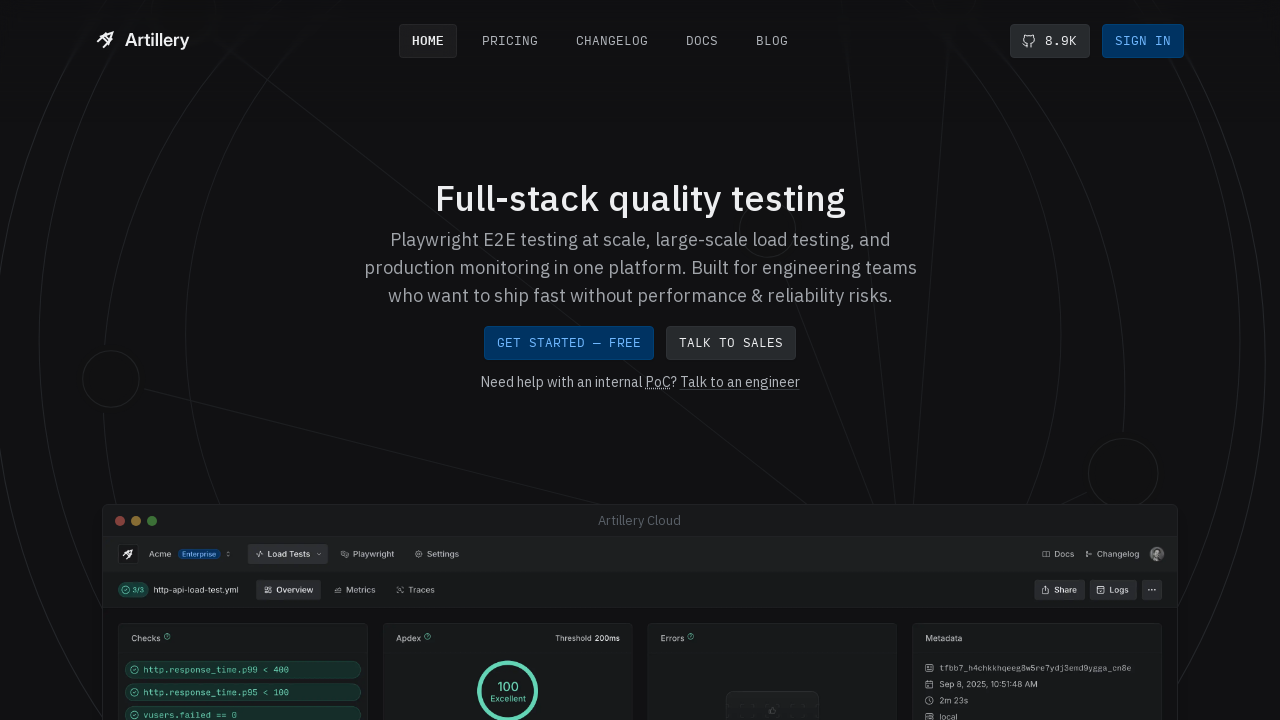

Navigated to Artillery.io documentation page
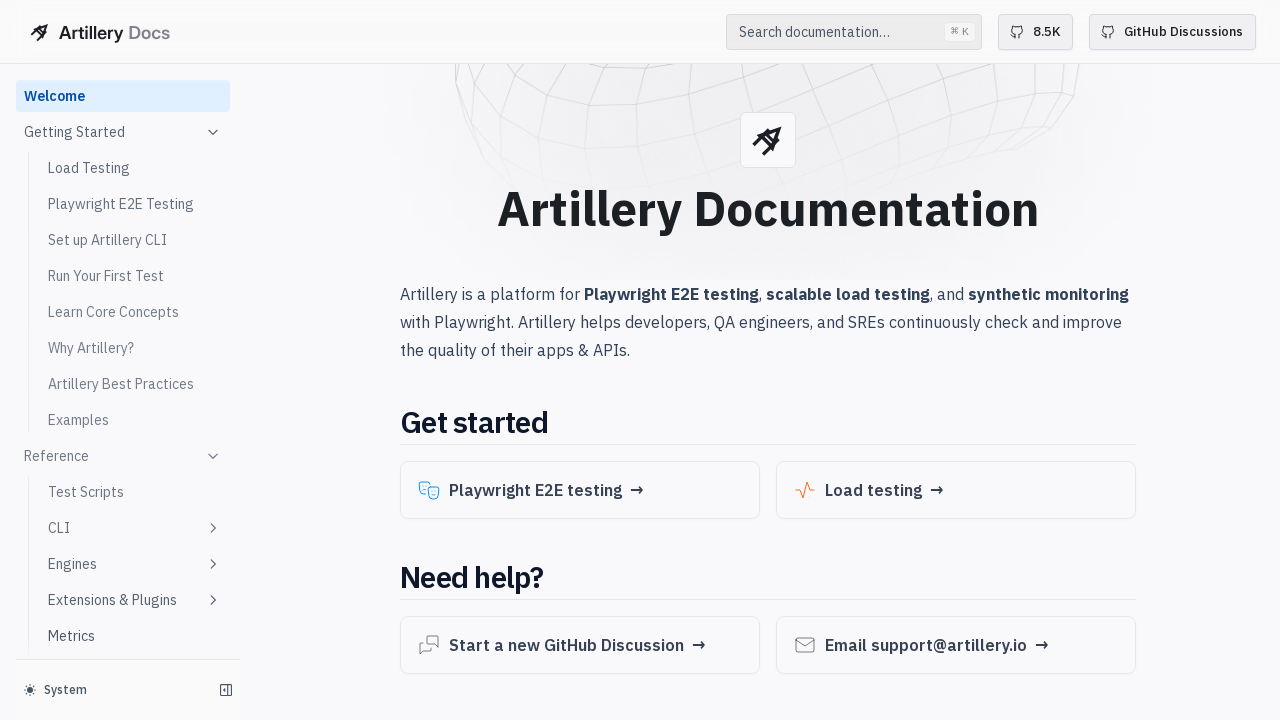

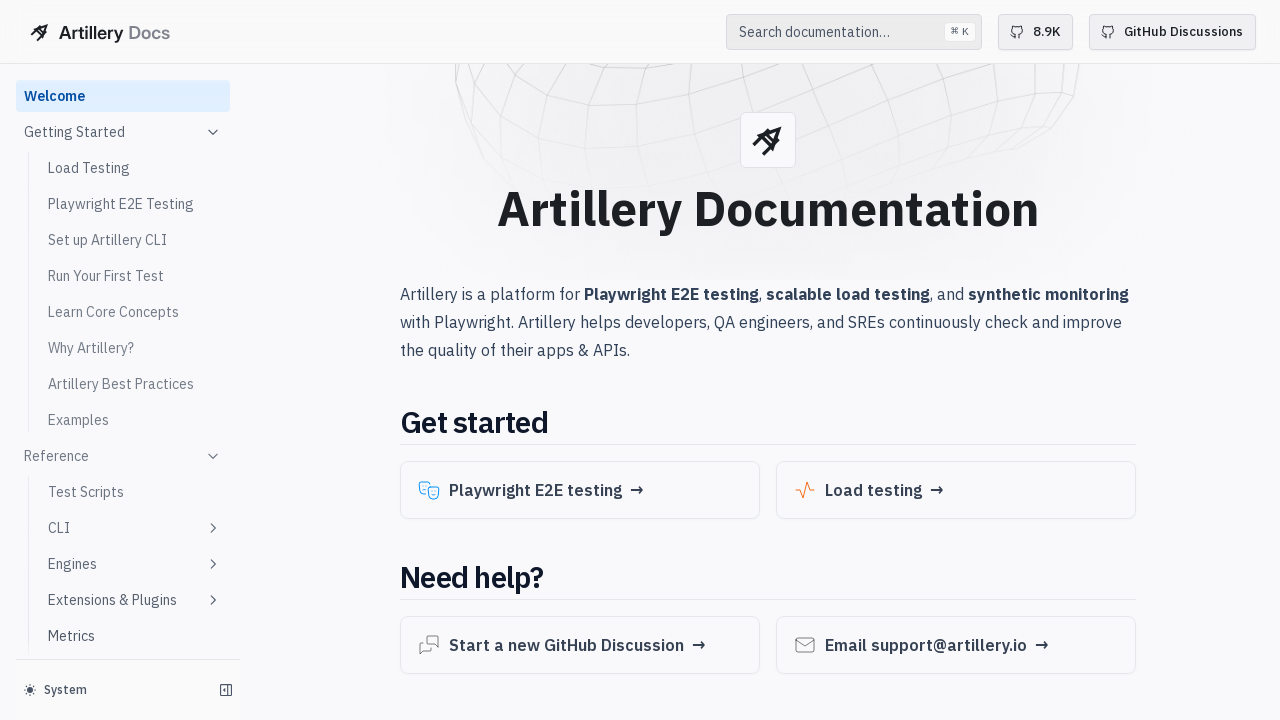